Tests filtering to display all items after switching between filters

Starting URL: https://demo.playwright.dev/todomvc

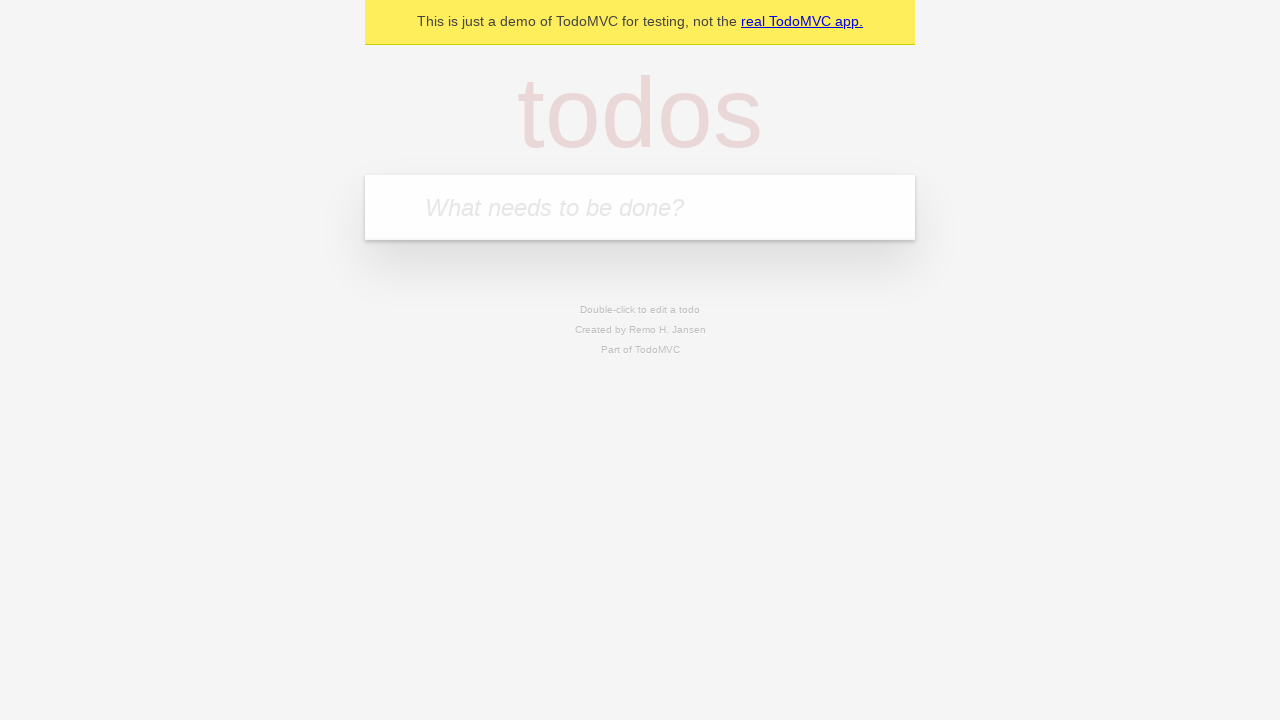

Filled todo input with 'buy some cheese' on internal:attr=[placeholder="What needs to be done?"i]
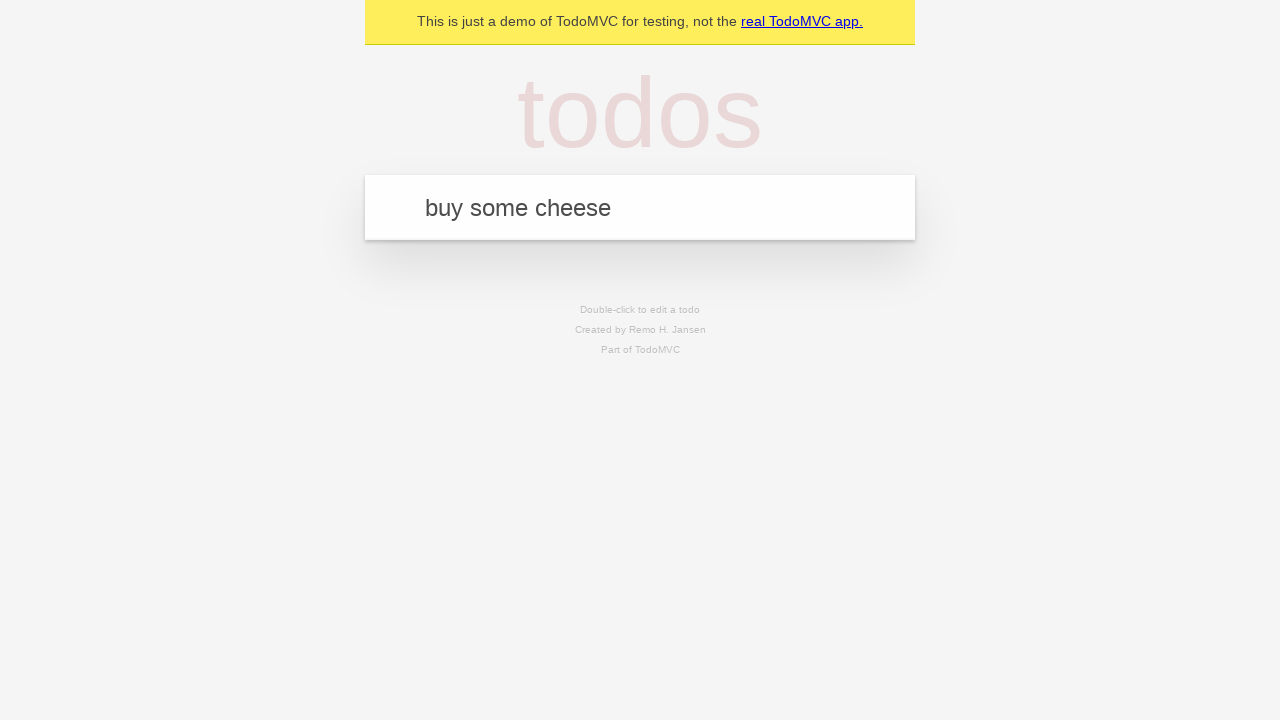

Pressed Enter to create first todo on internal:attr=[placeholder="What needs to be done?"i]
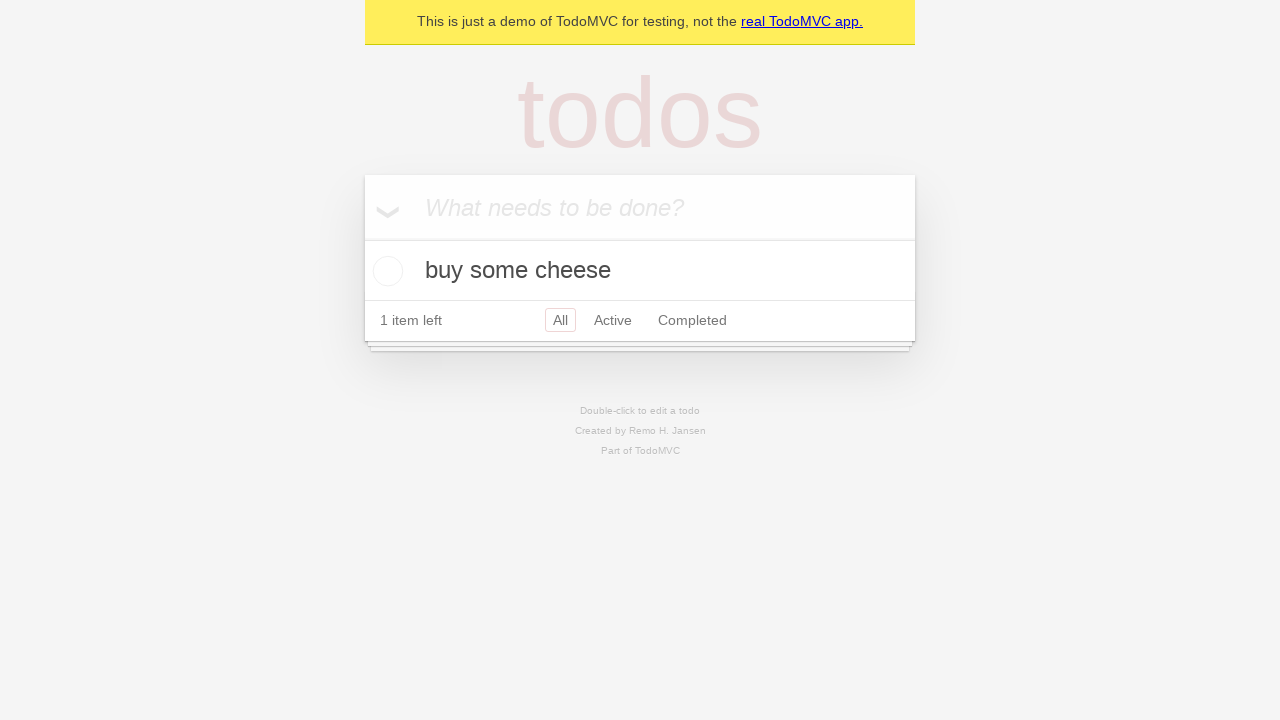

Filled todo input with 'feed the cat' on internal:attr=[placeholder="What needs to be done?"i]
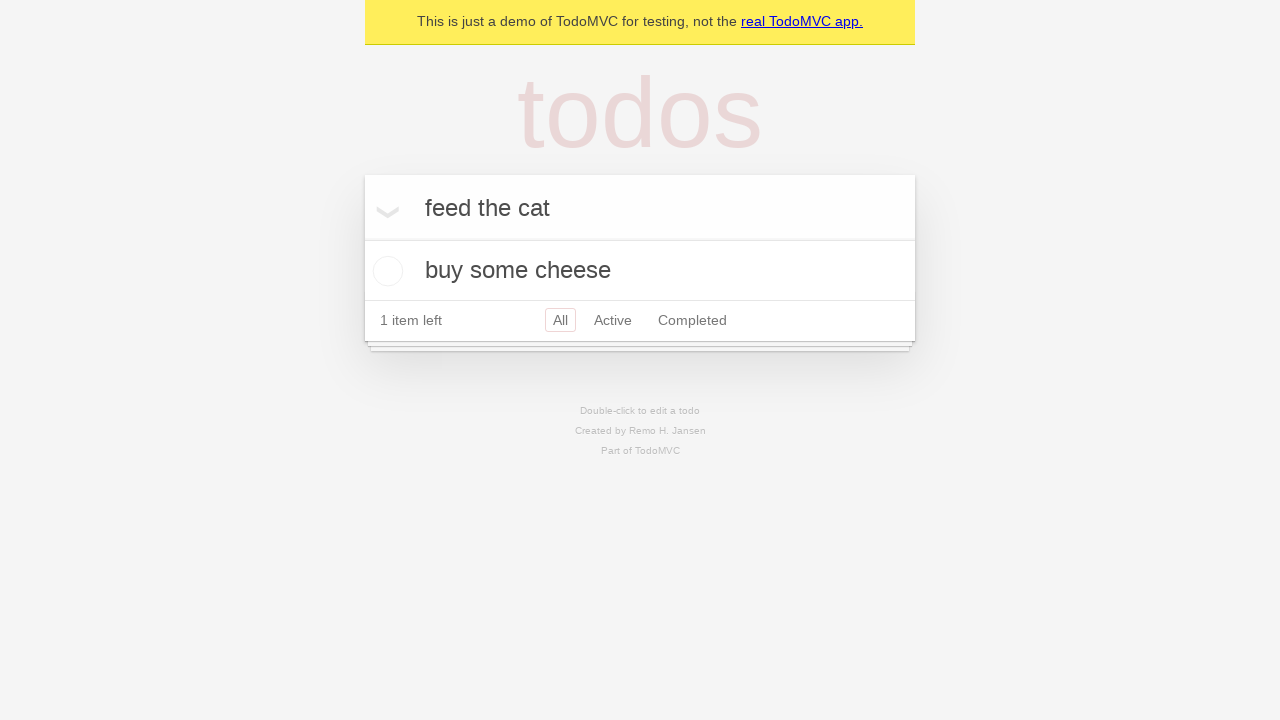

Pressed Enter to create second todo on internal:attr=[placeholder="What needs to be done?"i]
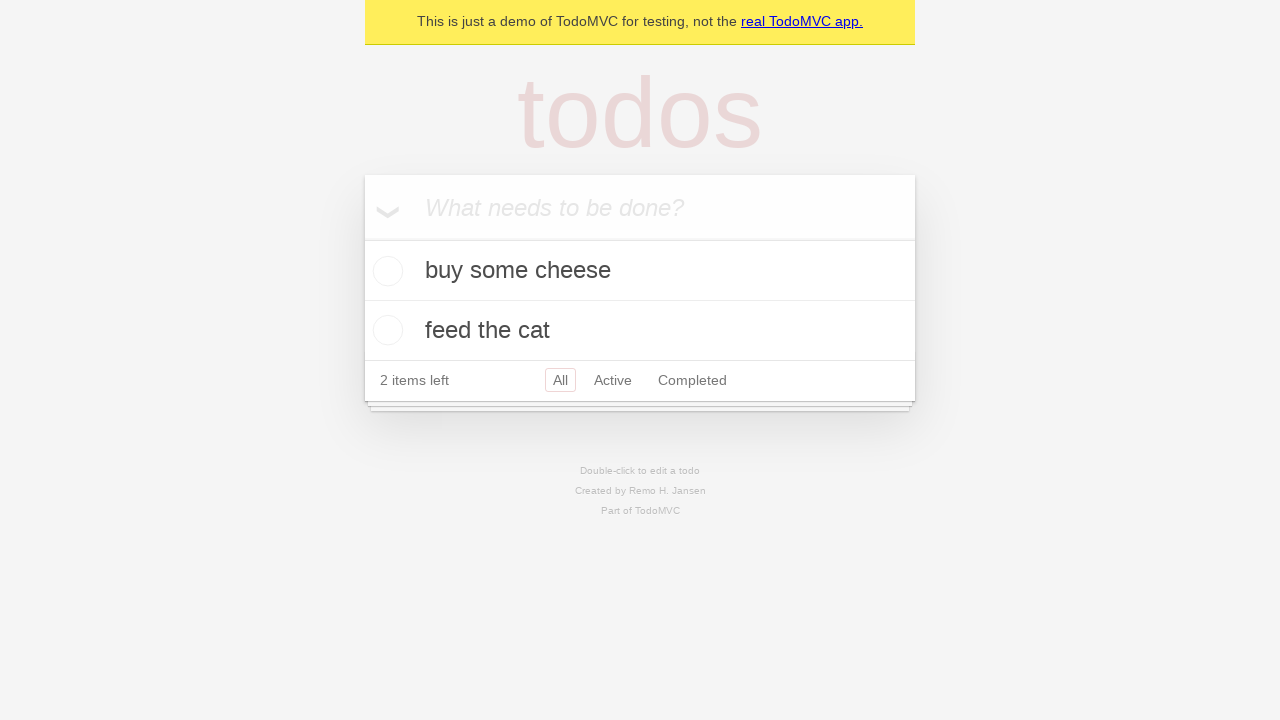

Filled todo input with 'book a doctors appointment' on internal:attr=[placeholder="What needs to be done?"i]
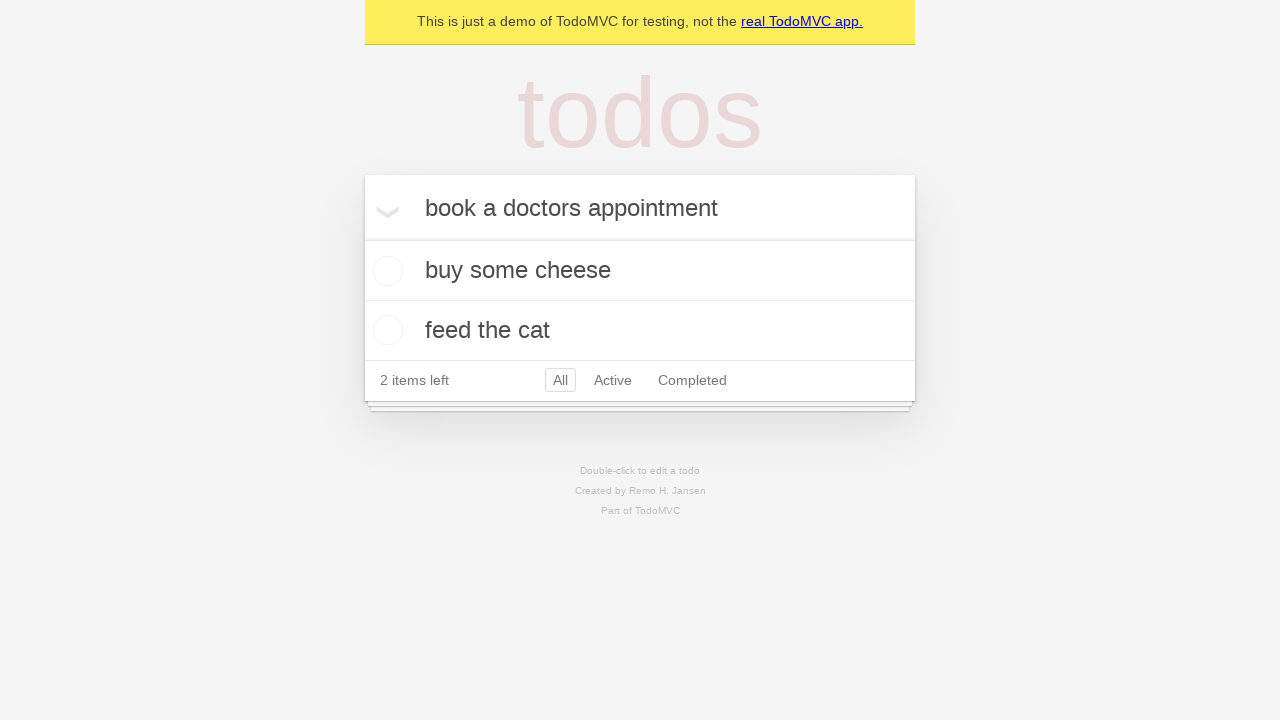

Pressed Enter to create third todo on internal:attr=[placeholder="What needs to be done?"i]
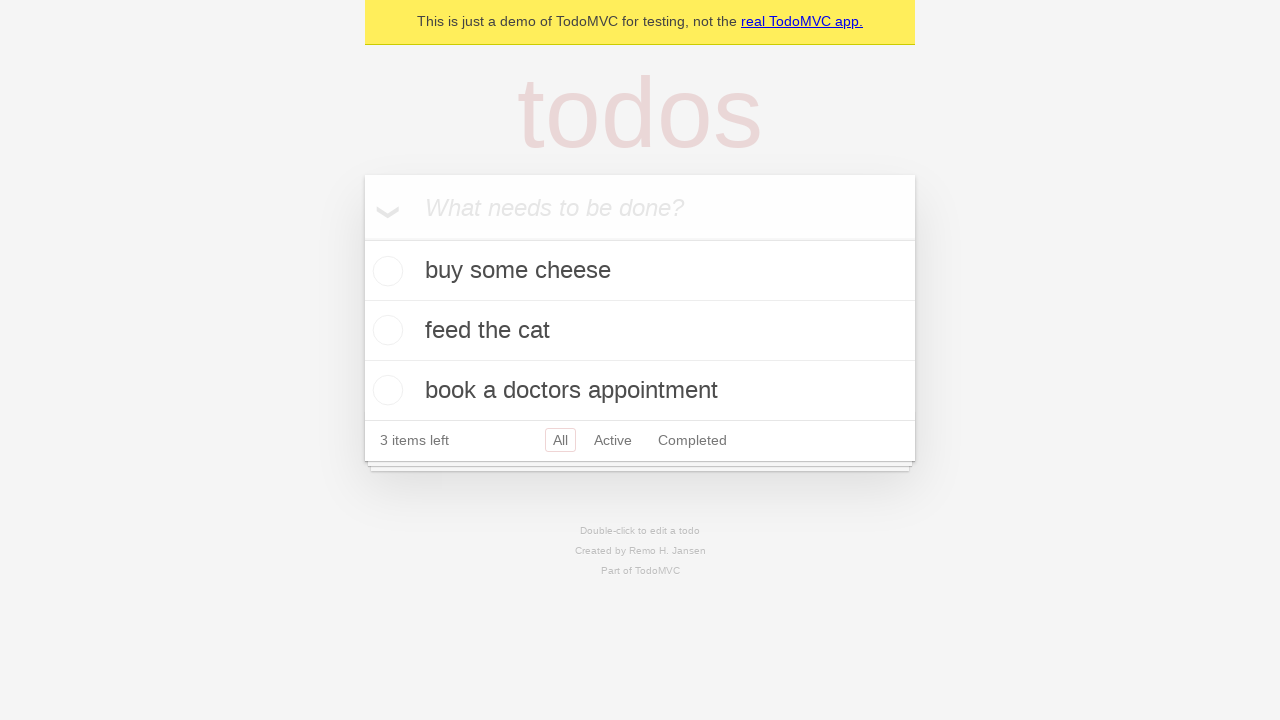

Checked the second todo item at (385, 330) on internal:testid=[data-testid="todo-item"s] >> nth=1 >> internal:role=checkbox
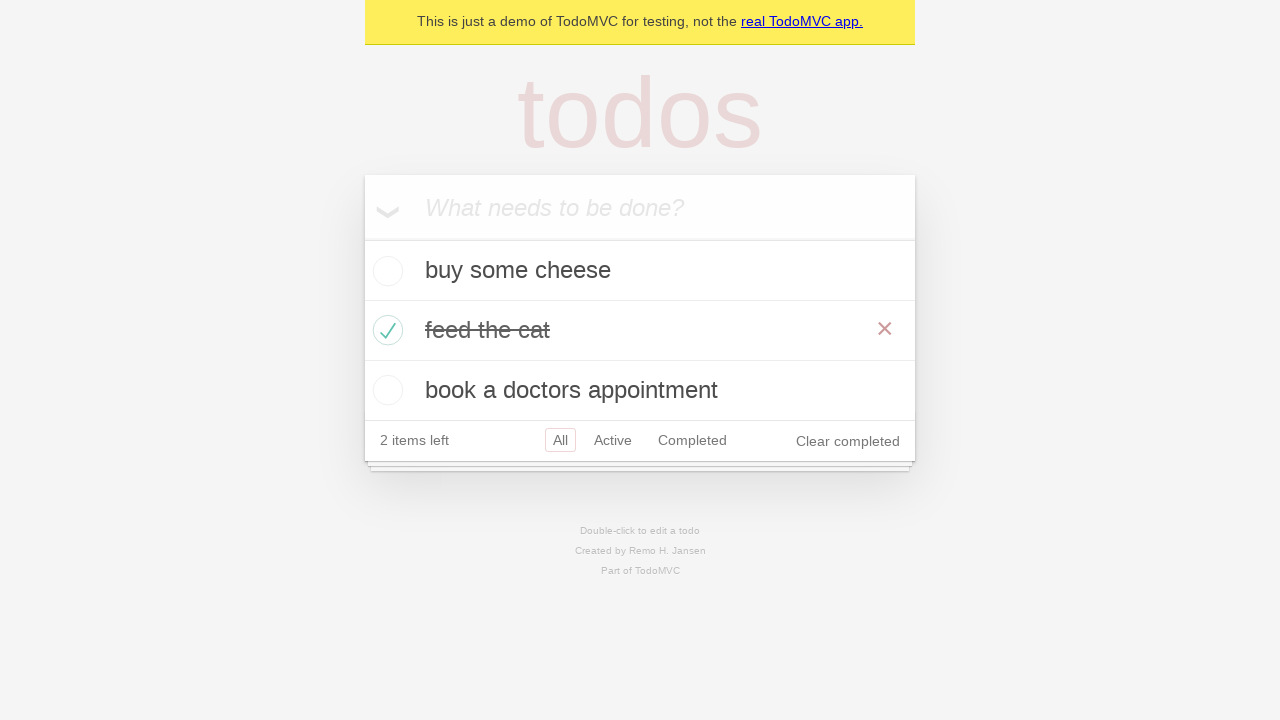

Clicked Active filter to display only active todos at (613, 440) on internal:role=link[name="Active"i]
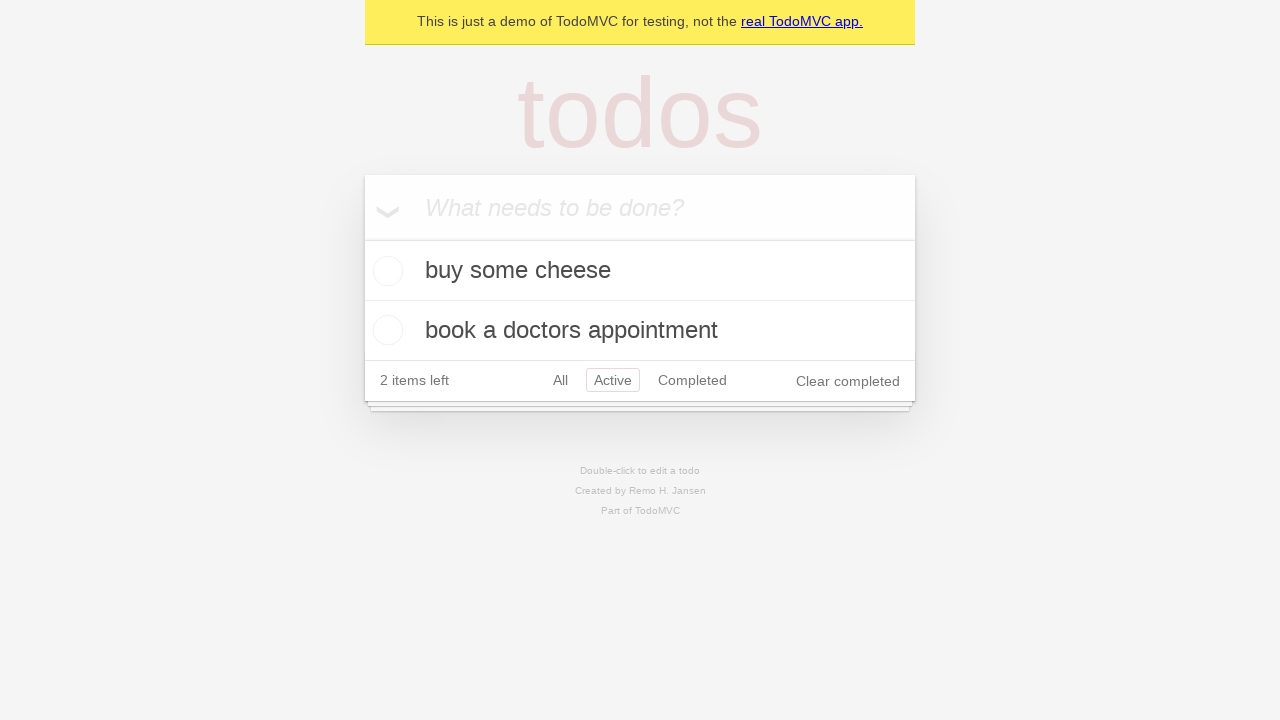

Clicked Completed filter to display only completed todos at (692, 380) on internal:role=link[name="Completed"i]
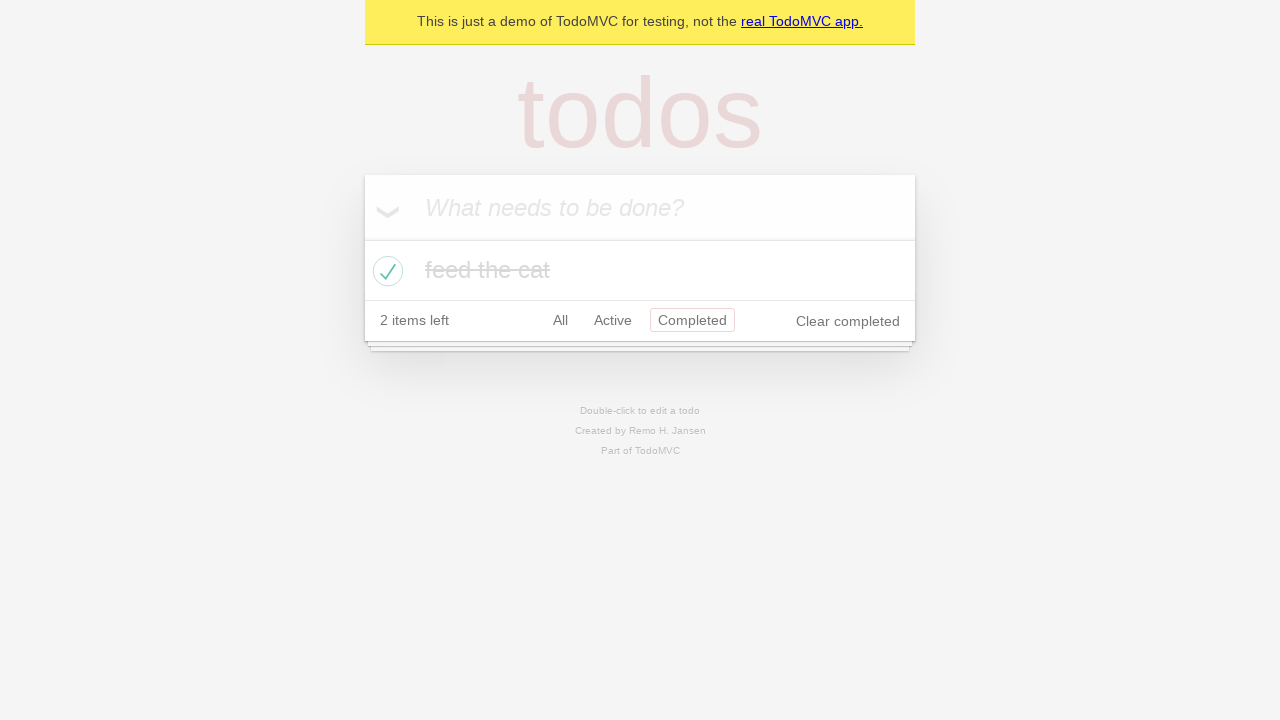

Clicked All filter to display all items at (560, 320) on internal:role=link[name="All"i]
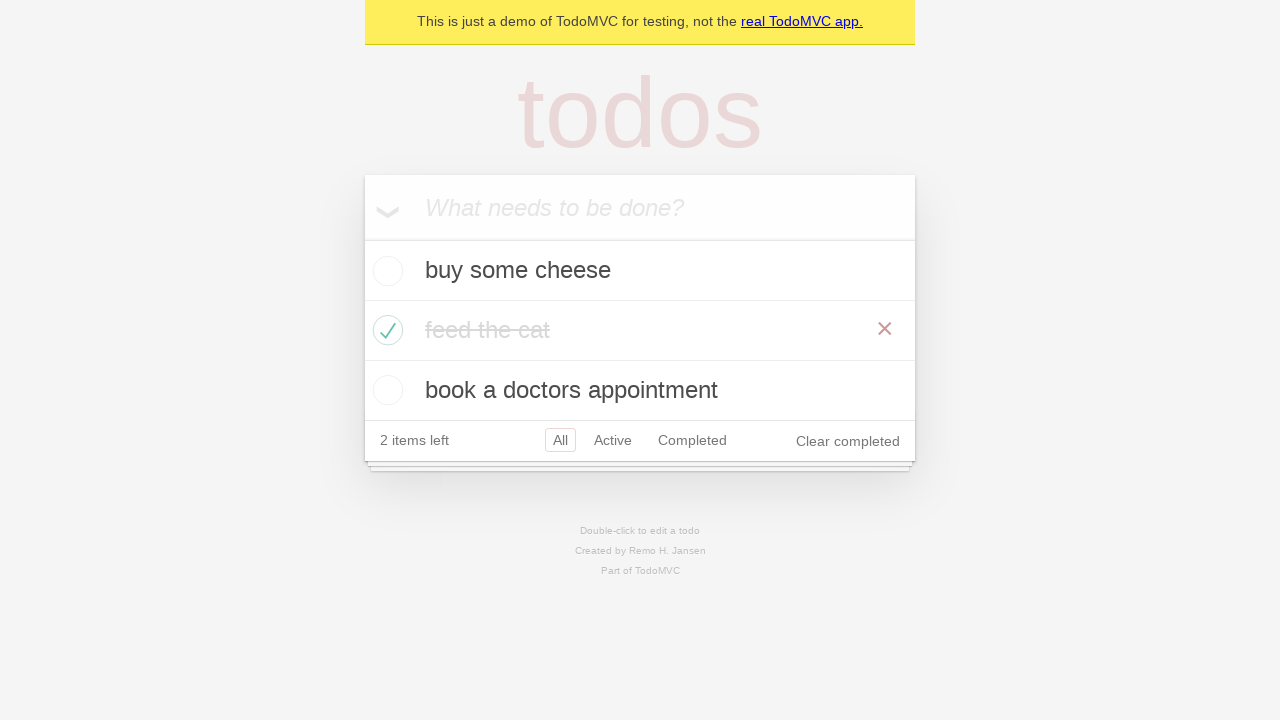

Waited for all todo items to be visible after applying All filter
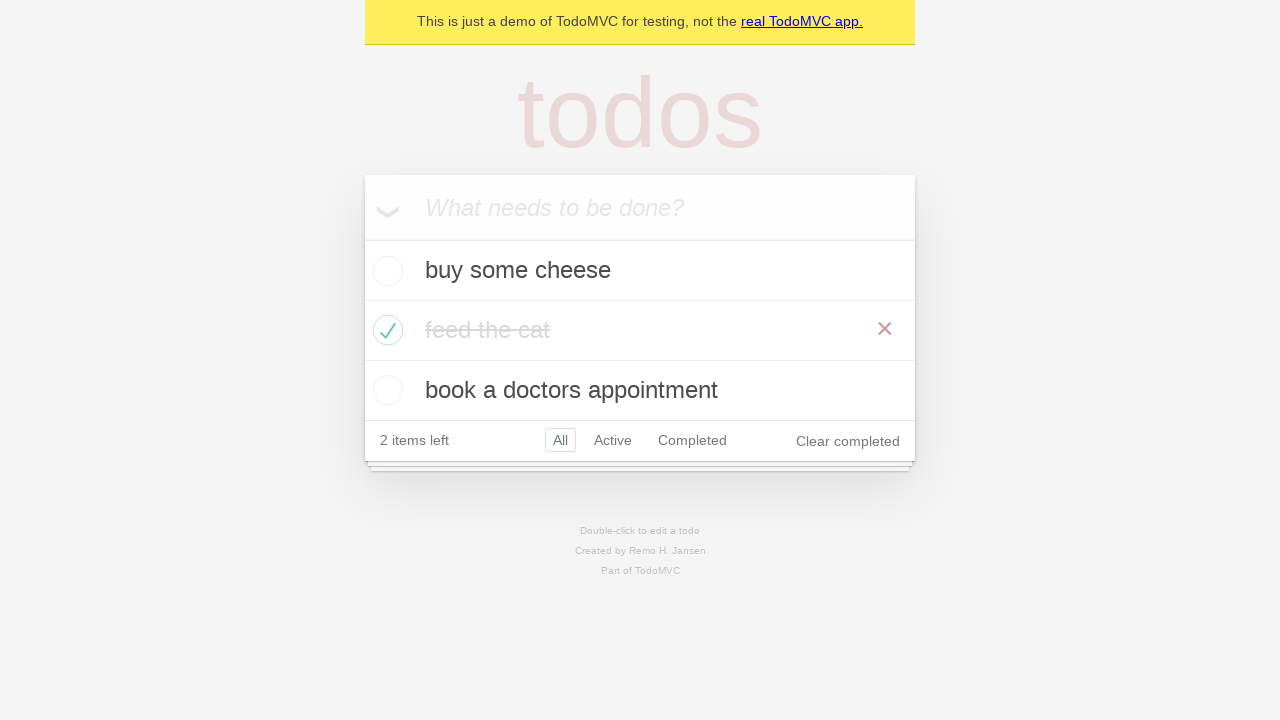

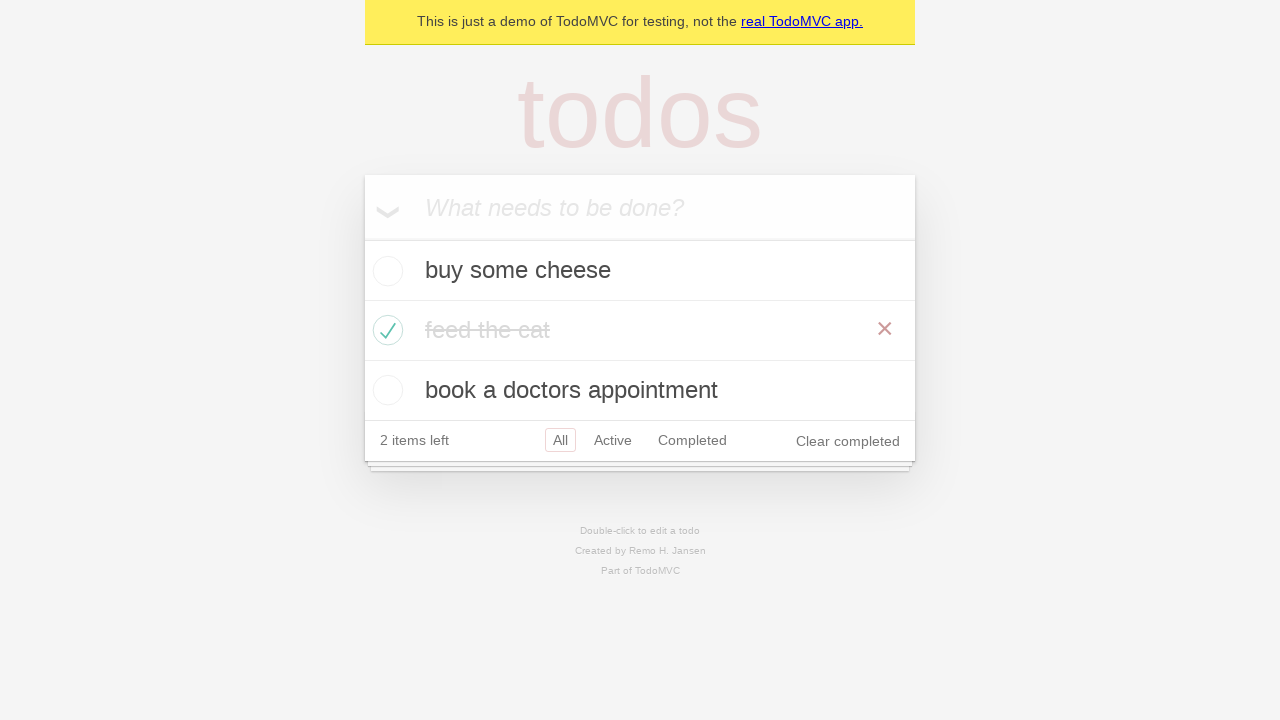